Fills out a contact form with personal information (first name, last name, email, mobile, company) and submits it, handling the confirmation alert

Starting URL: http://only-testing-blog.blogspot.com/2014/05/form.html

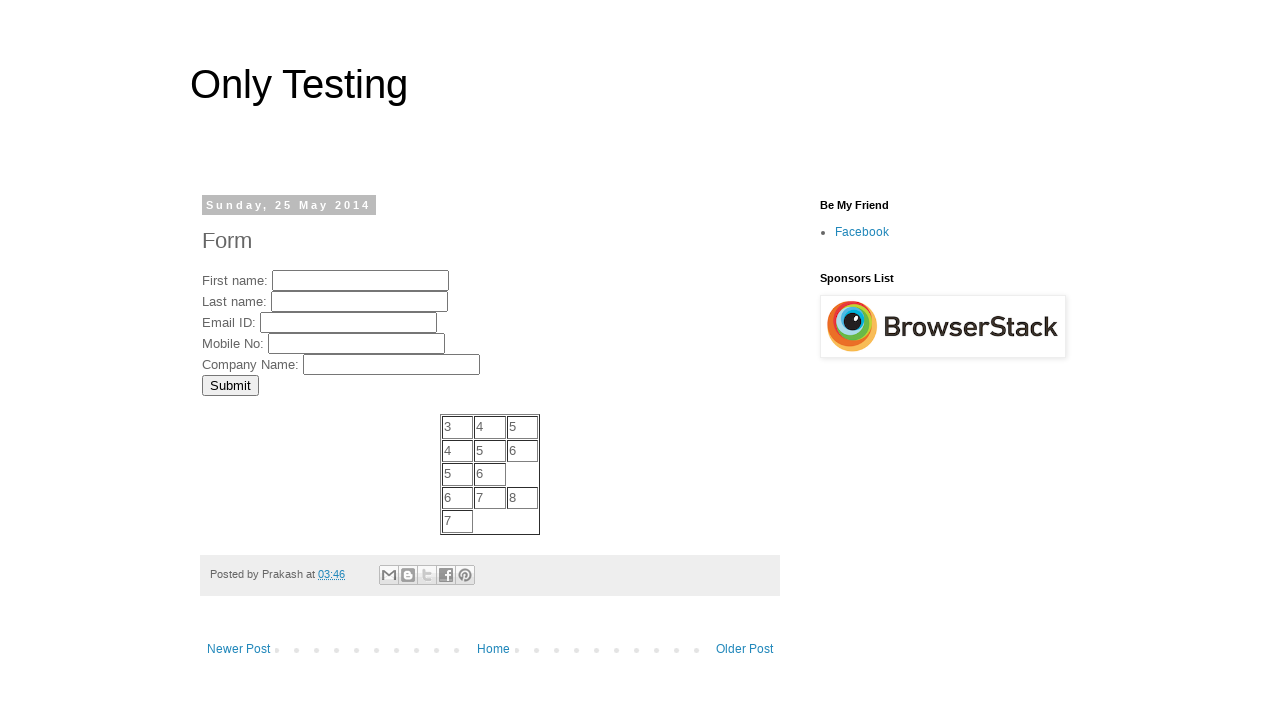

Filled in first name field with 'Michael' on //input[@name='FirstName']
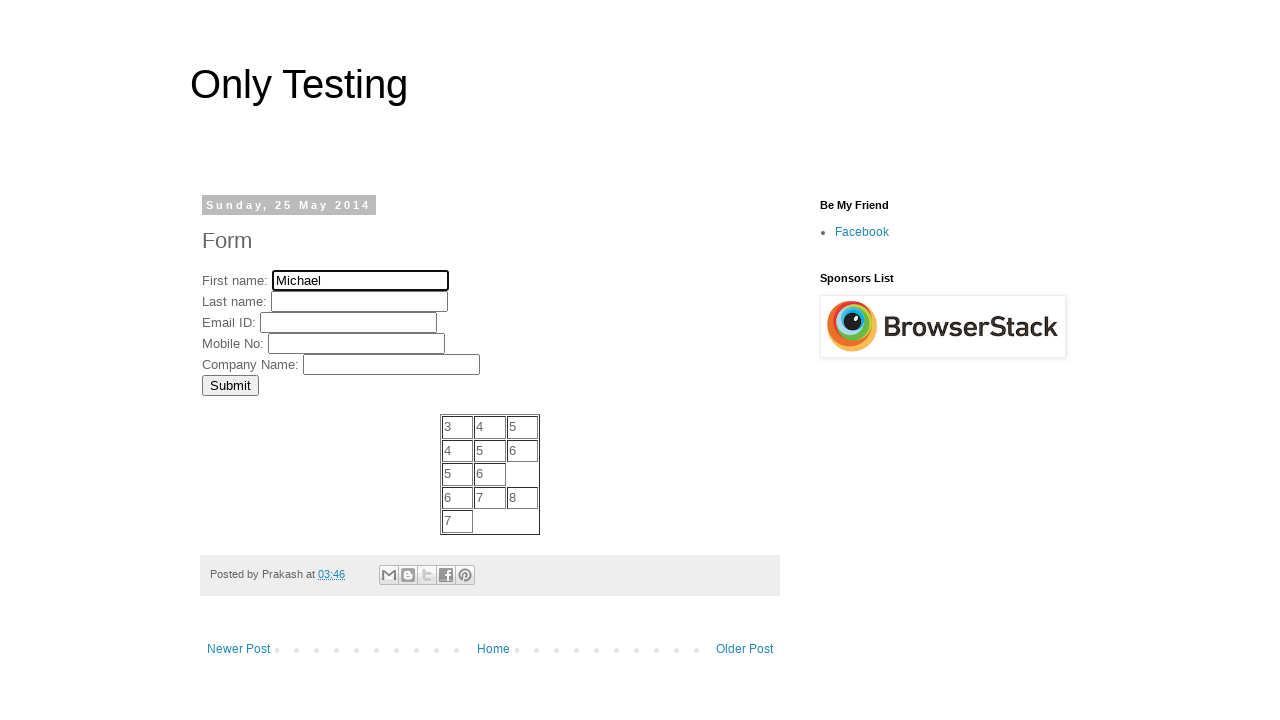

Filled in last name field with 'Thompson' on //input[@name='LastName']
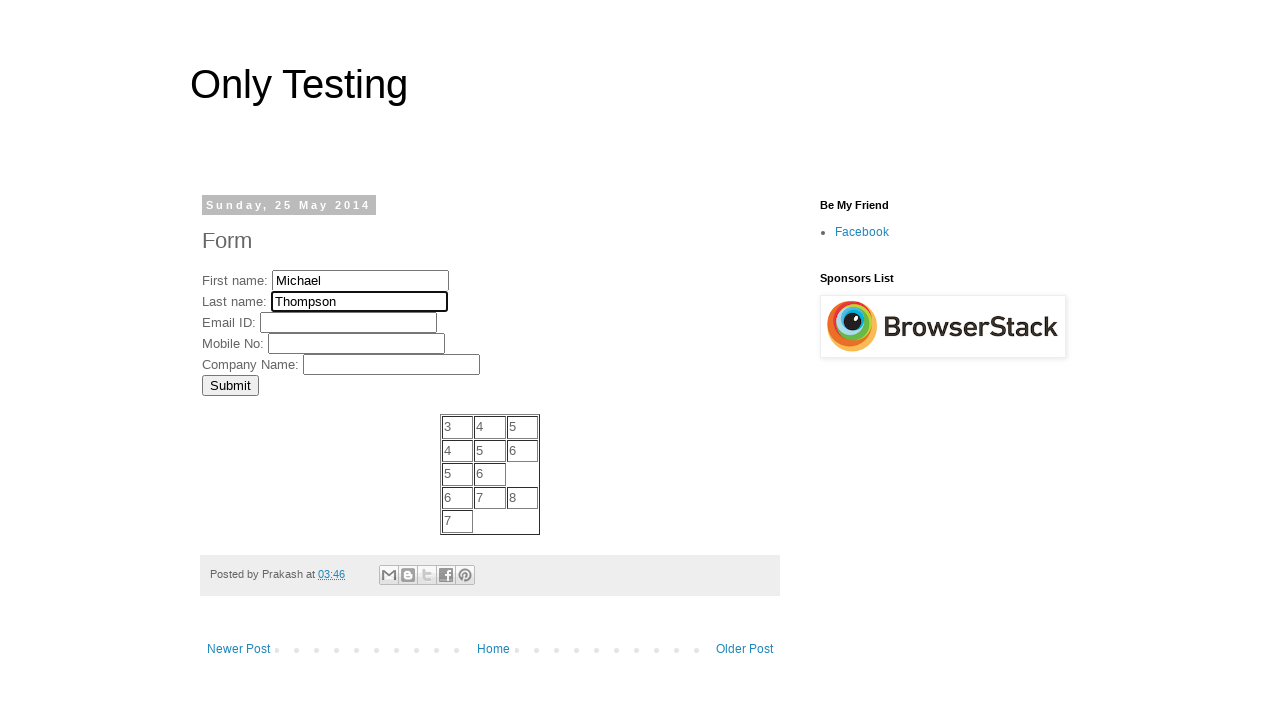

Filled in email field with 'michael.thompson@example.com' on //input[@name='EmailID']
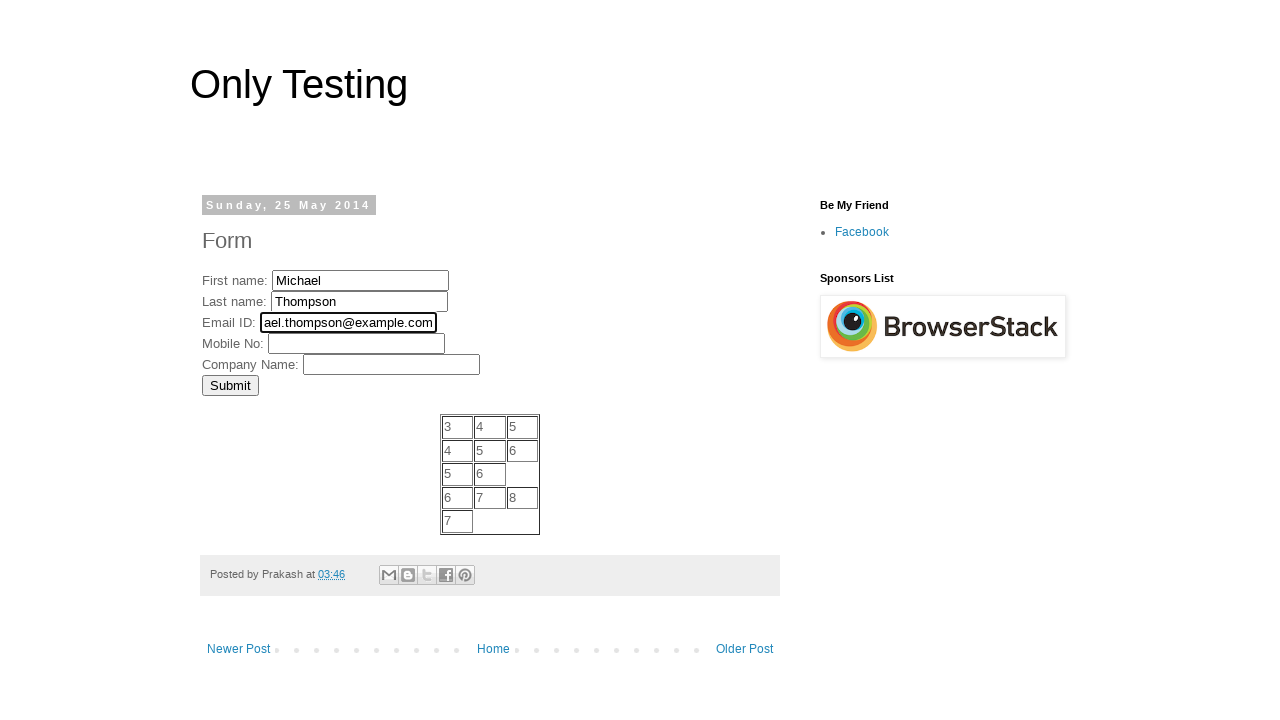

Filled in mobile number field with '5551234567' on //input[@name='MobNo']
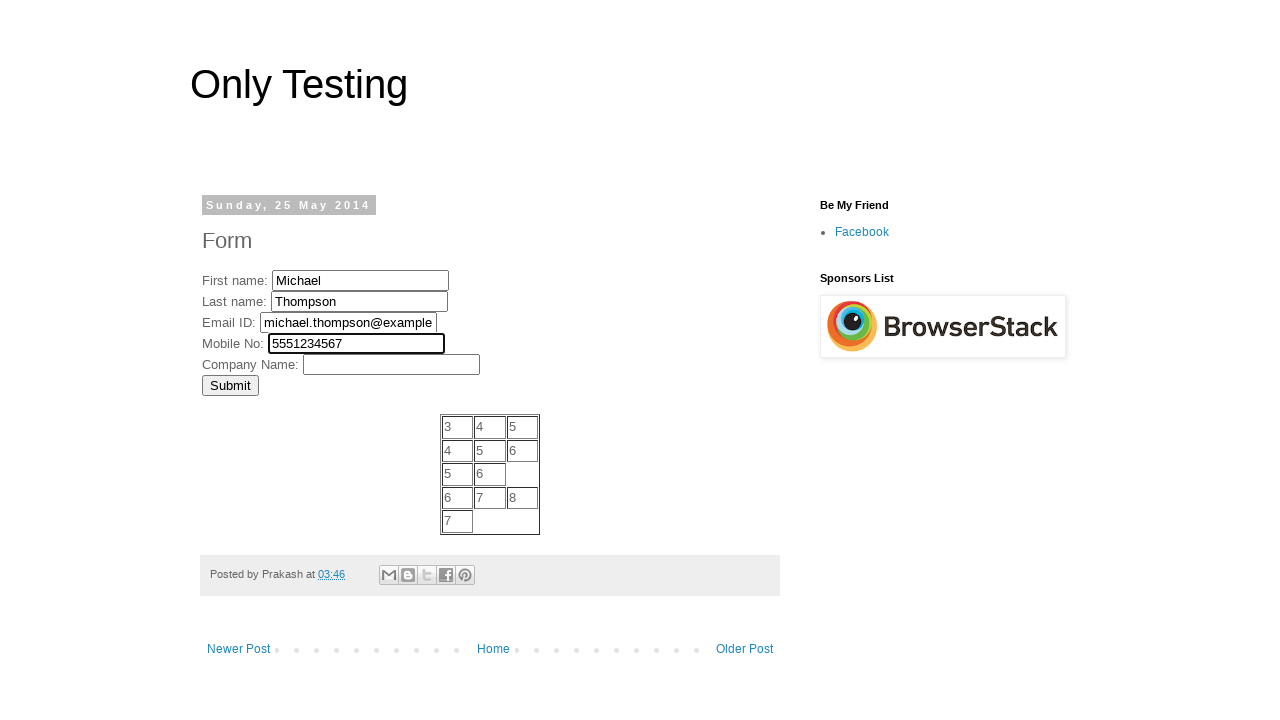

Filled in company field with 'Acme Industries' on //input[@name='Company']
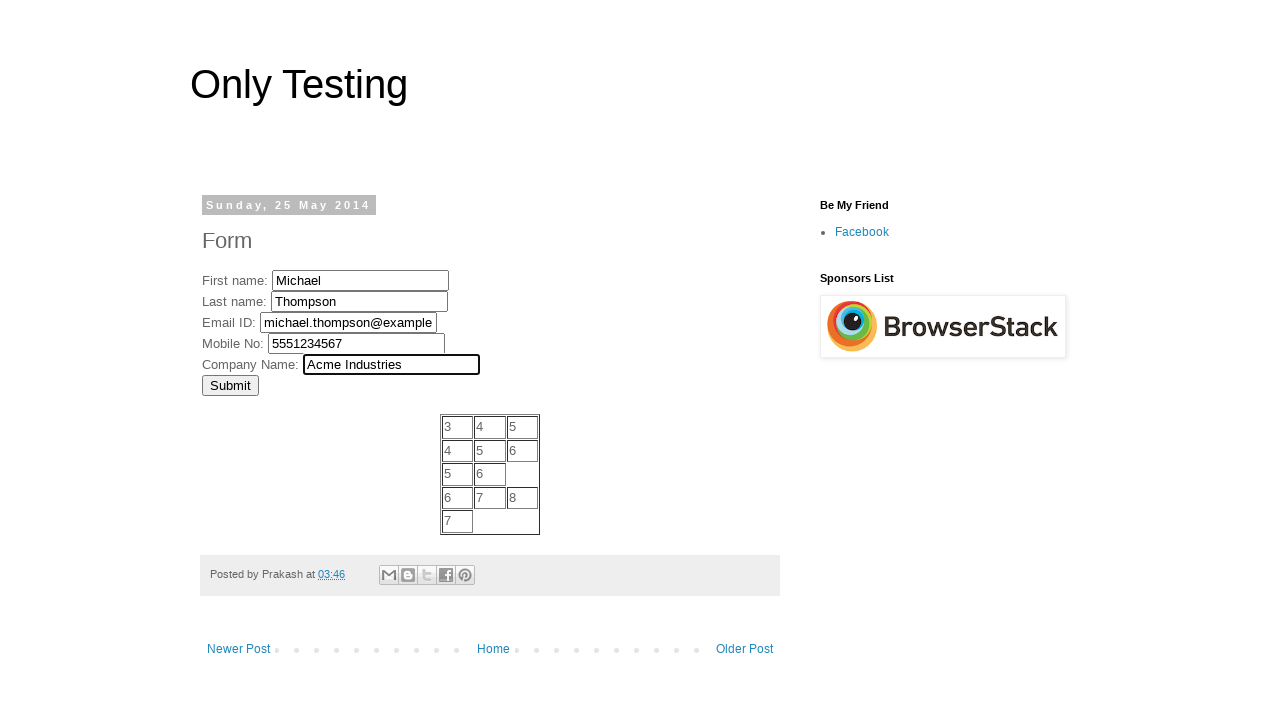

Set up dialog handler to accept confirmation alert
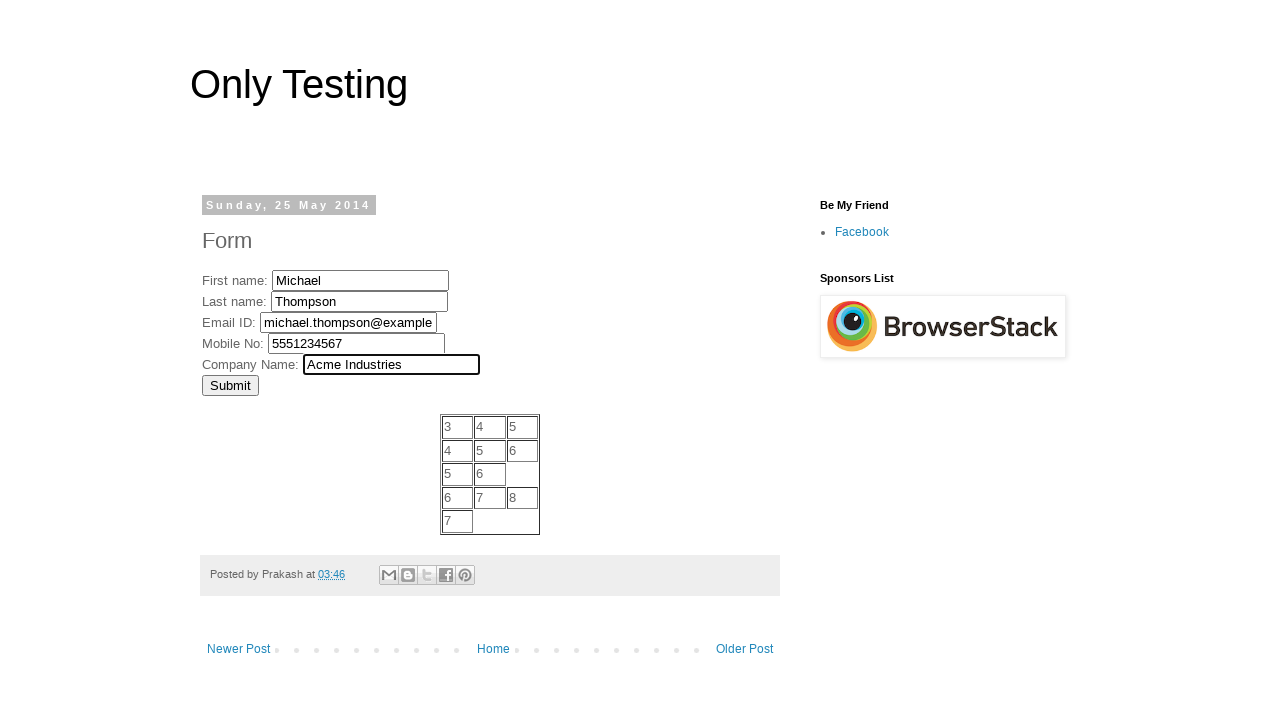

Clicked submit button to submit contact form at (230, 385) on xpath=//input[@value='Submit']
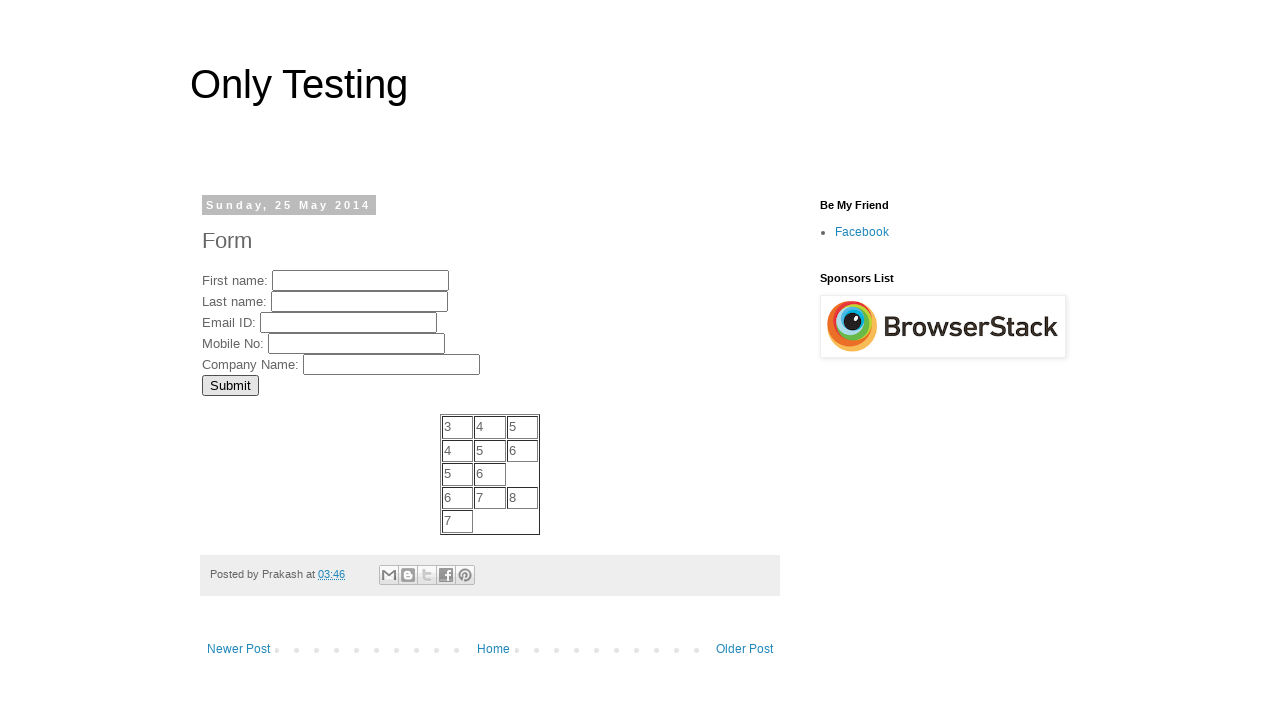

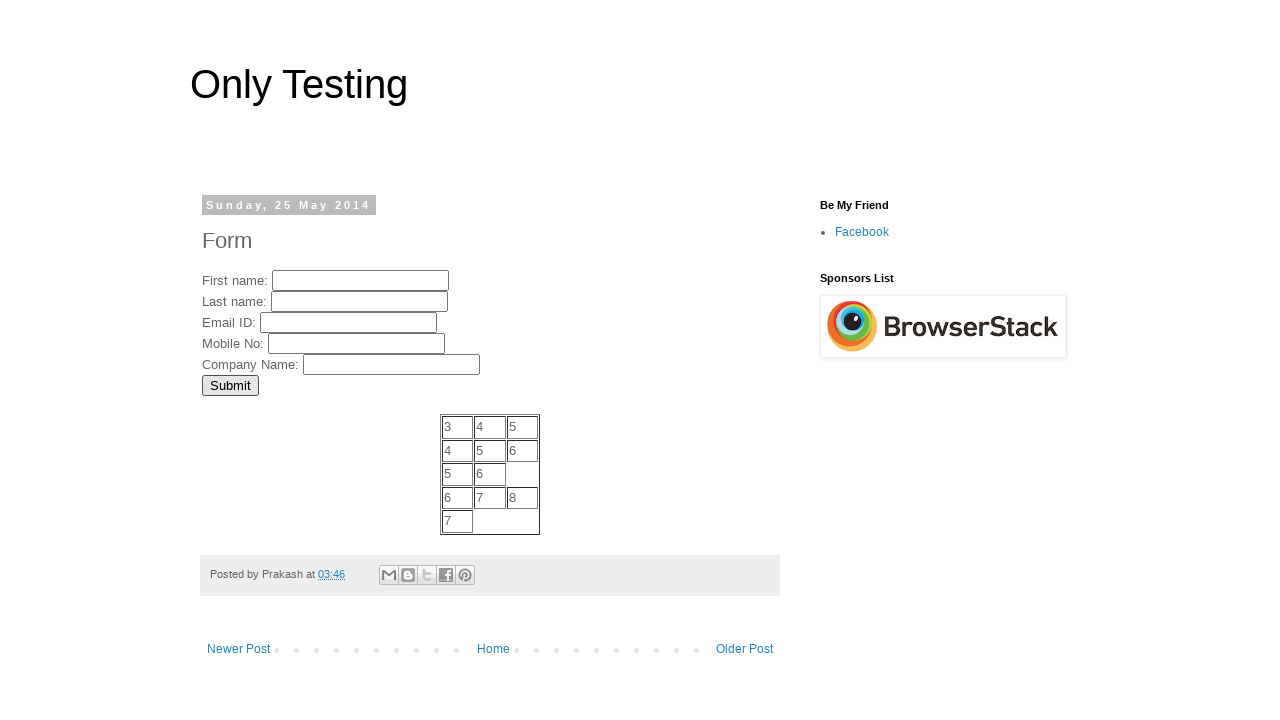